Tests bank manager functionality by viewing customer list and deleting a customer on a demo banking application

Starting URL: https://www.globalsqa.com/angularJs-protractor/BankingProject/#/login

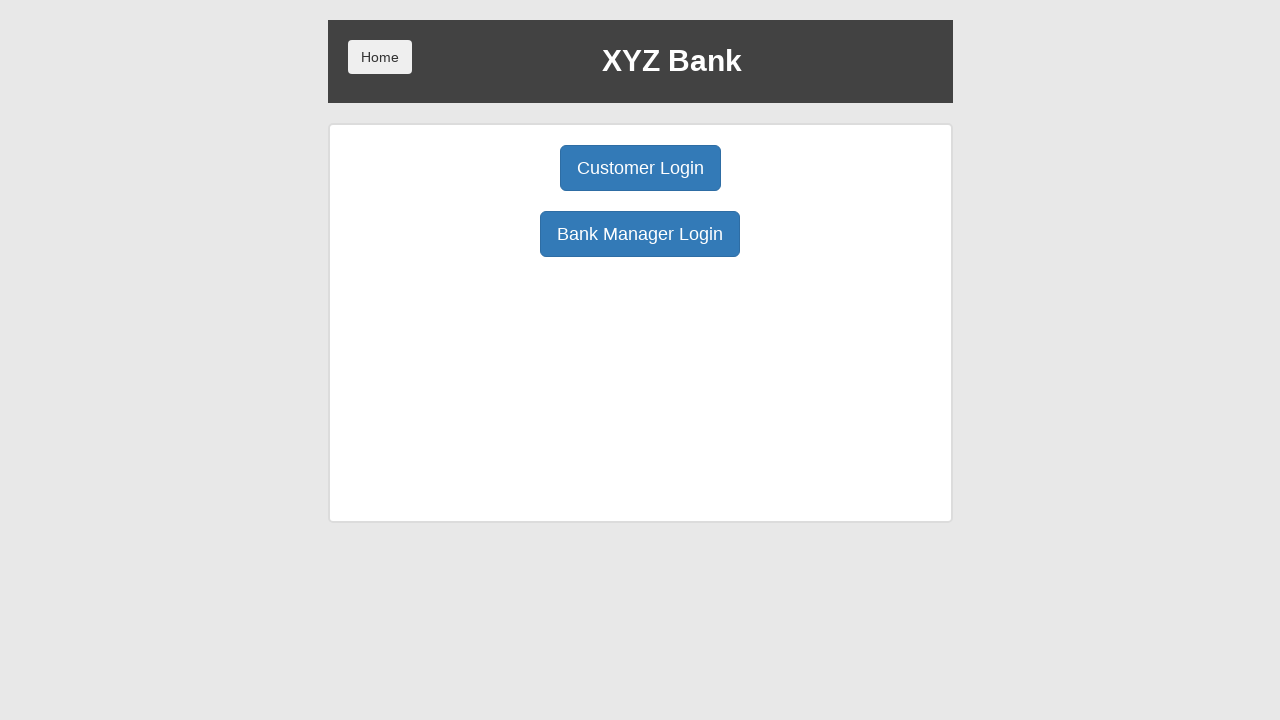

Clicked Bank Manager Login button at (640, 234) on xpath=/html/body/div/div/div[2]/div/div[1]/div[2]/button
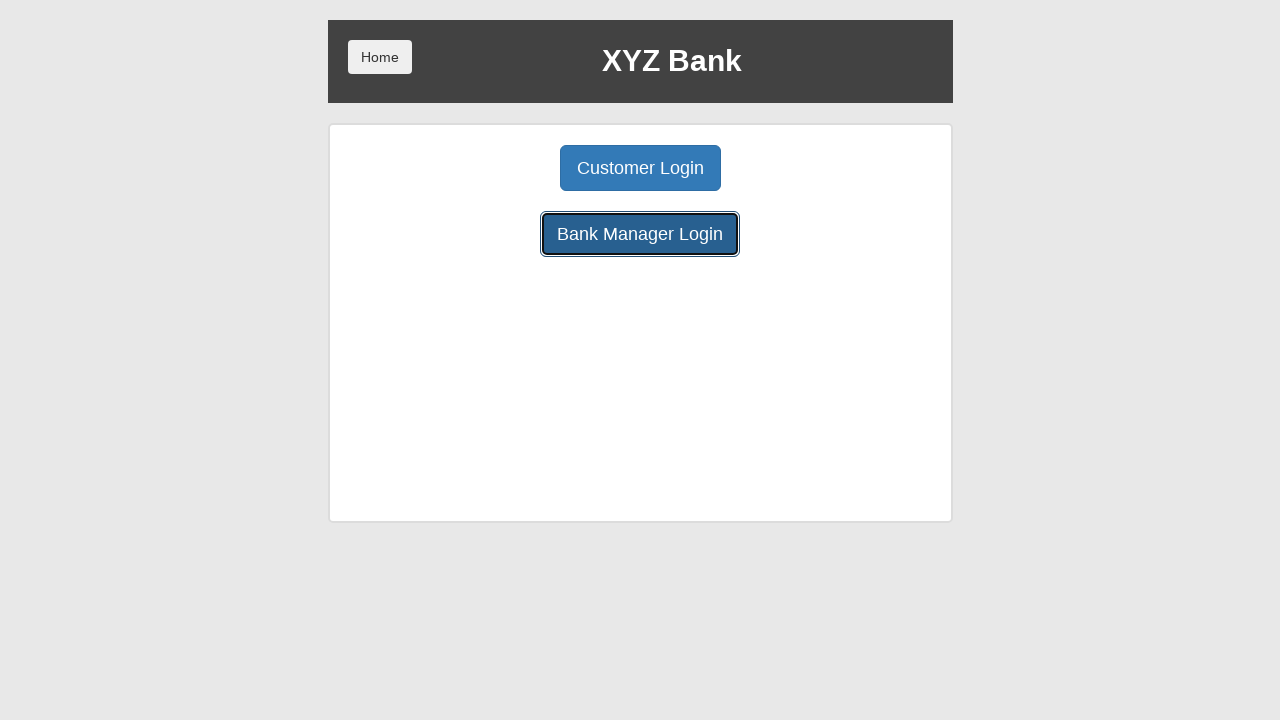

Clicked on Customers tab at (792, 168) on xpath=/html/body/div/div/div[2]/div/div[1]/button[3]
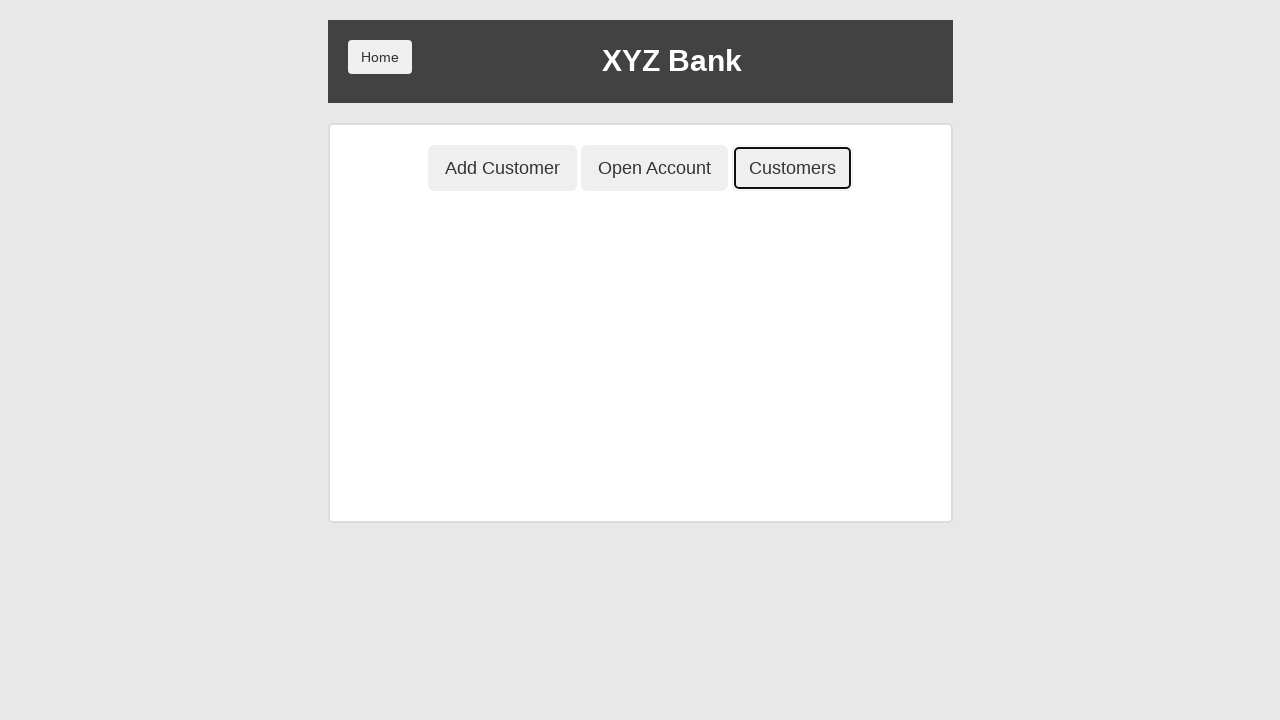

Customer list loaded with at least 5 rows
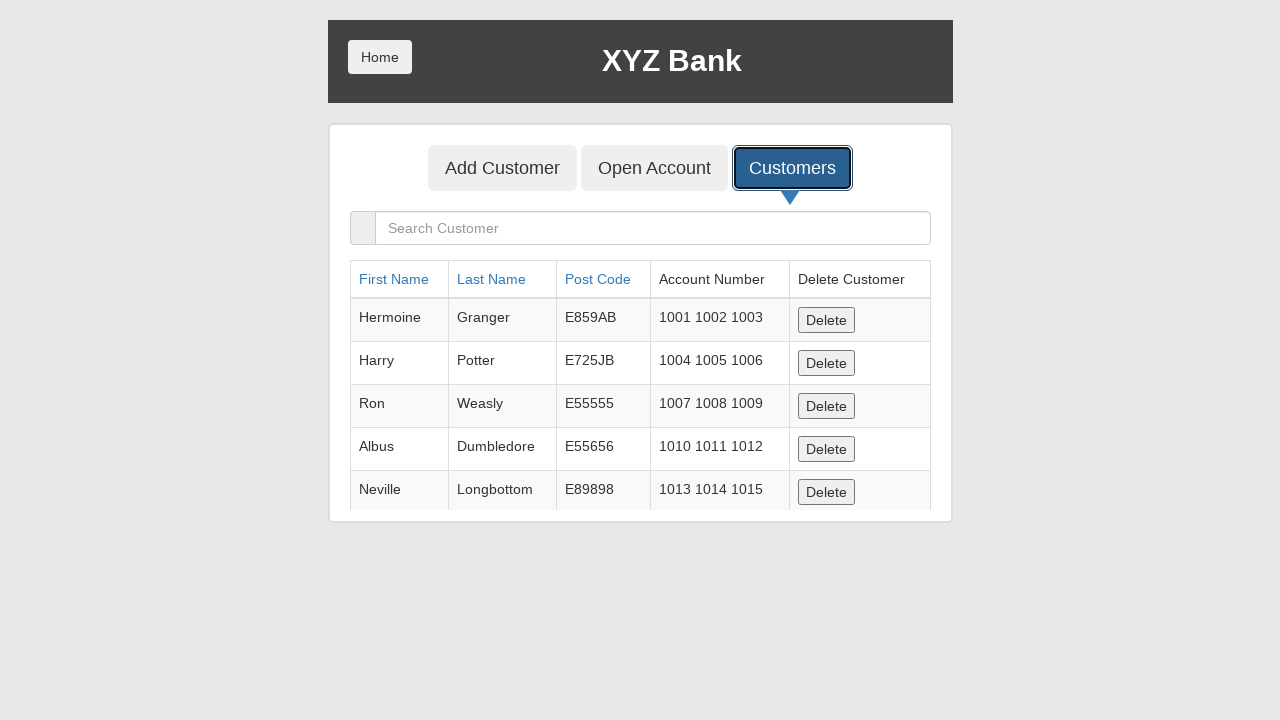

Clicked delete button for customer in row 4 at (826, 449) on xpath=/html/body/div/div/div[2]/div/div[2]/div/div/table/tbody/tr[4]/td[5]/butto
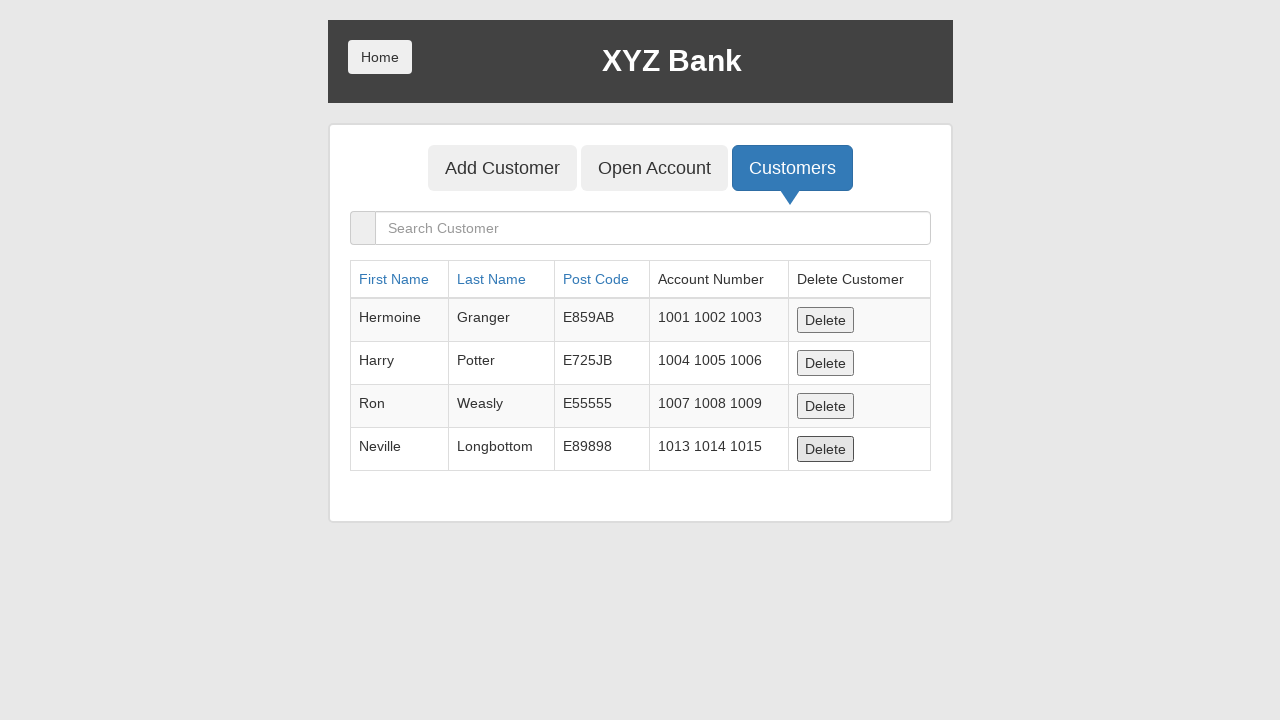

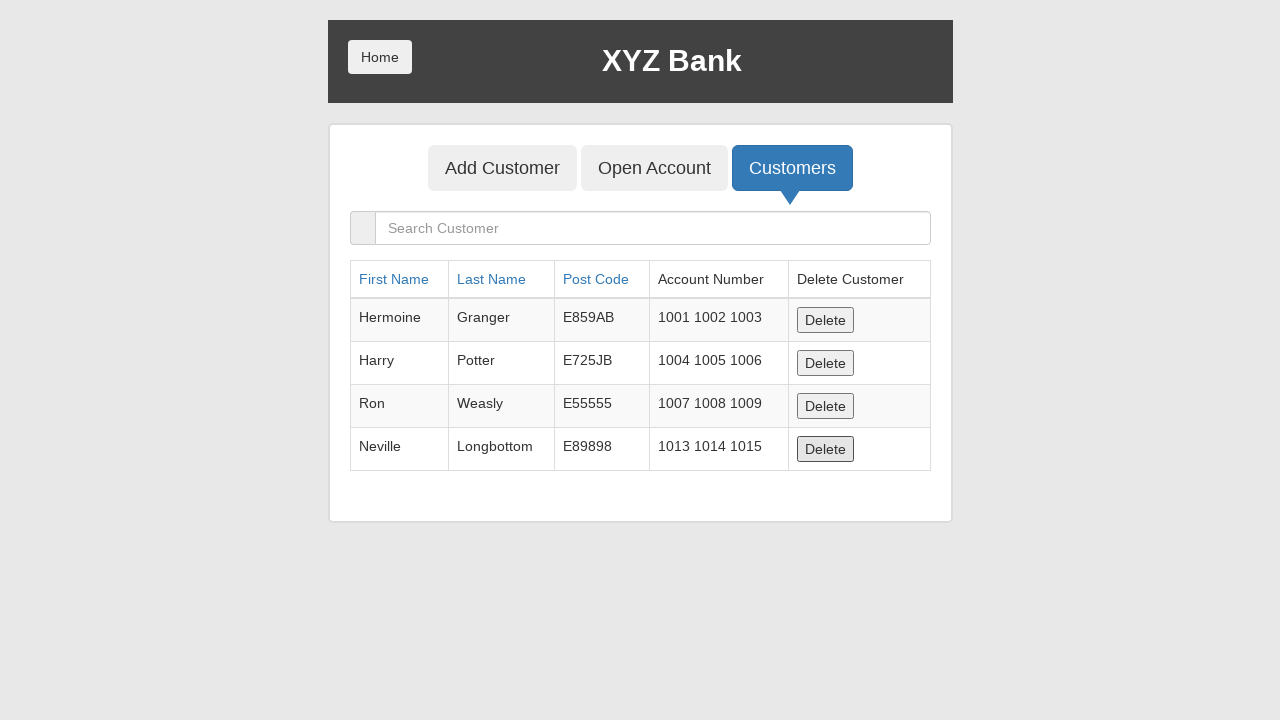